Tests the "New User Register Here" link on the Adactin Hotel app homepage by verifying its properties and navigating to the registration page

Starting URL: http://adactinhotelapp.com/

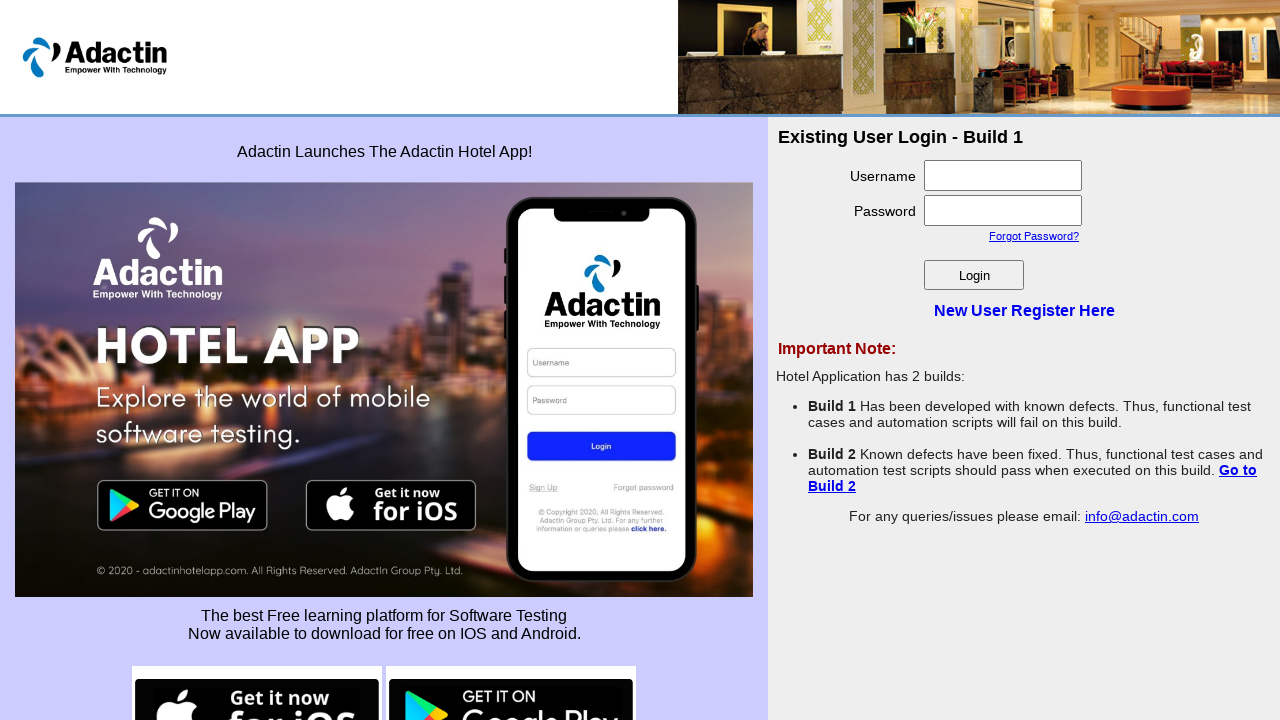

Located 'New User Register Here' link element
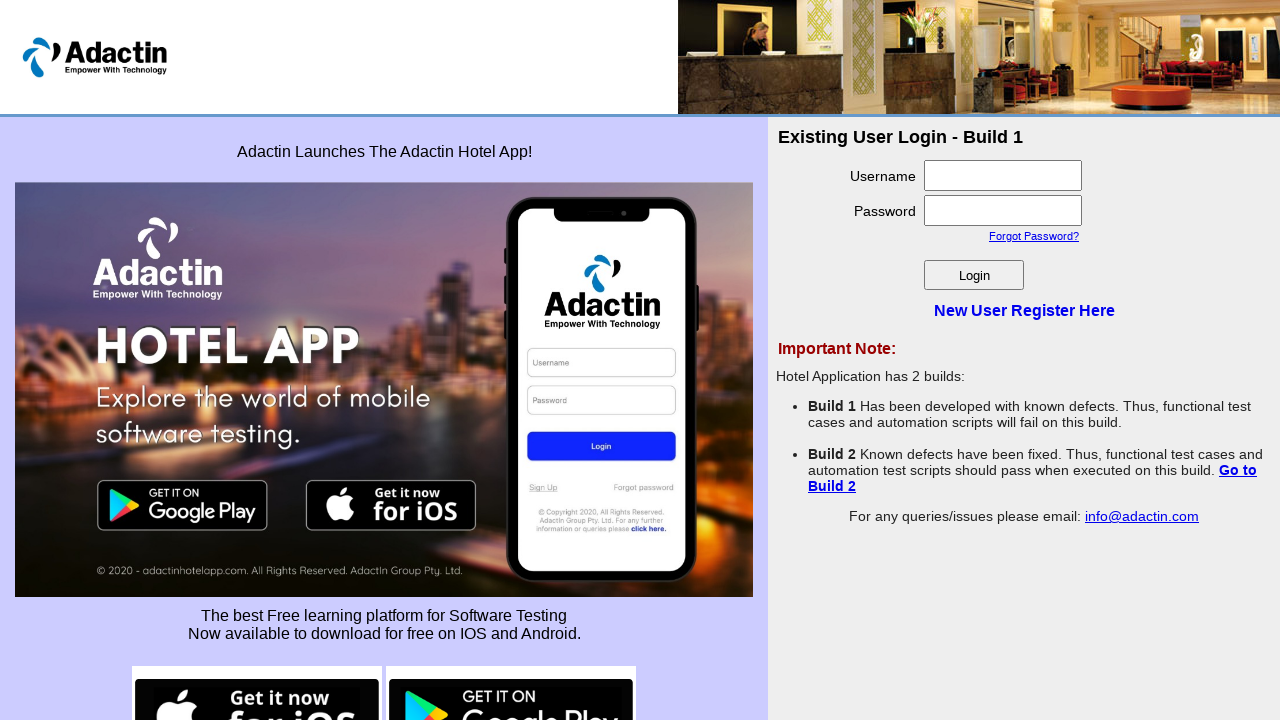

Retrieved href attribute: Register.php
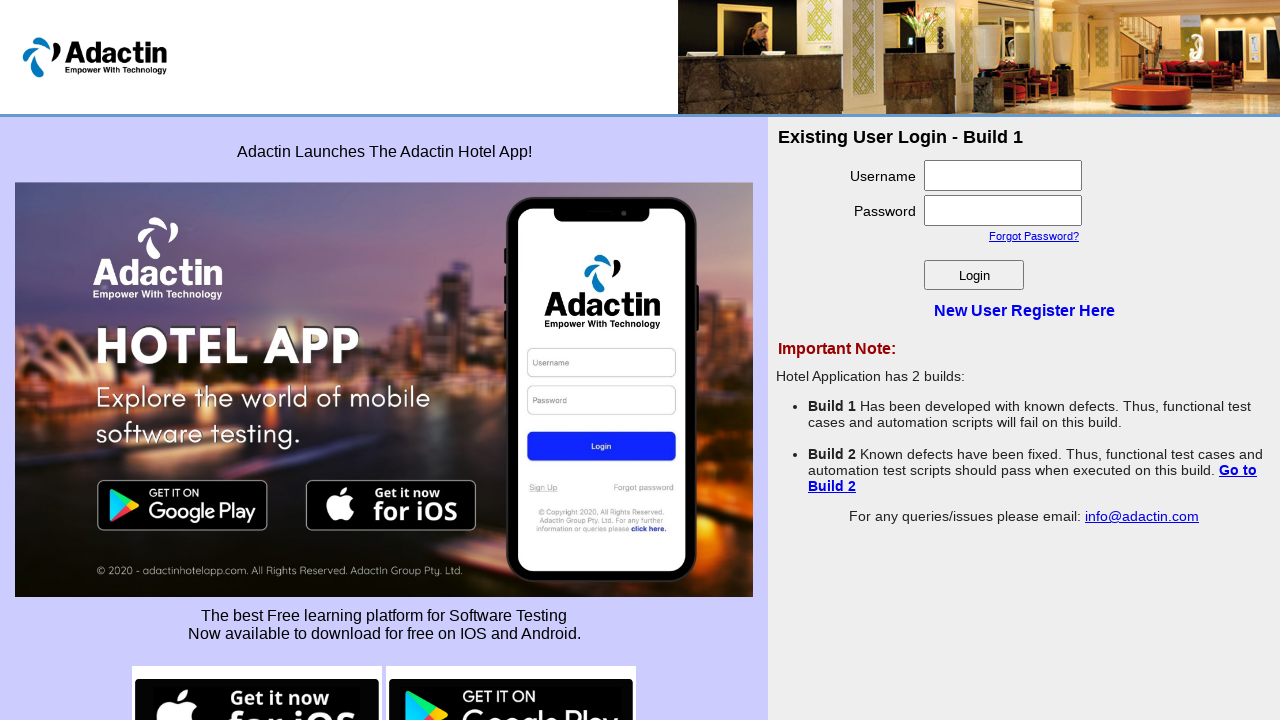

Retrieved bounding box of registration link
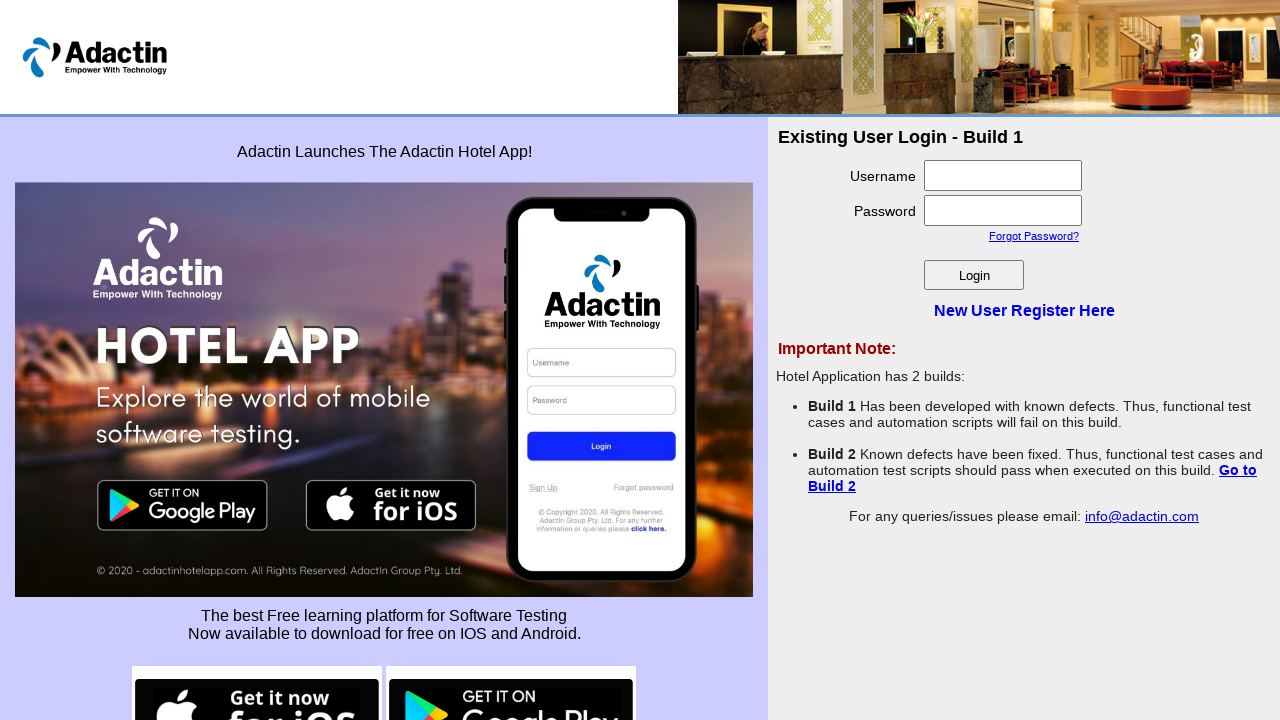

Extracted link position: x=923.5, y=292, width=201, height=37
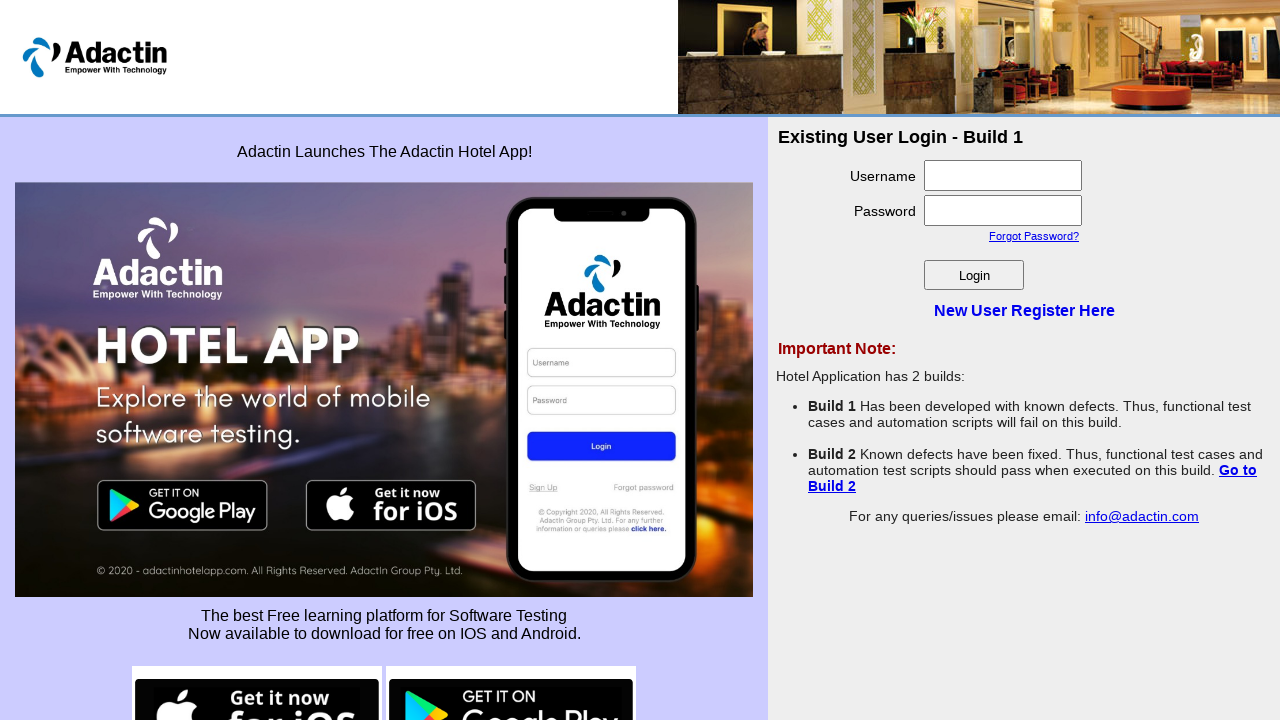

Retrieved registration link color: rgb(0, 0, 238)
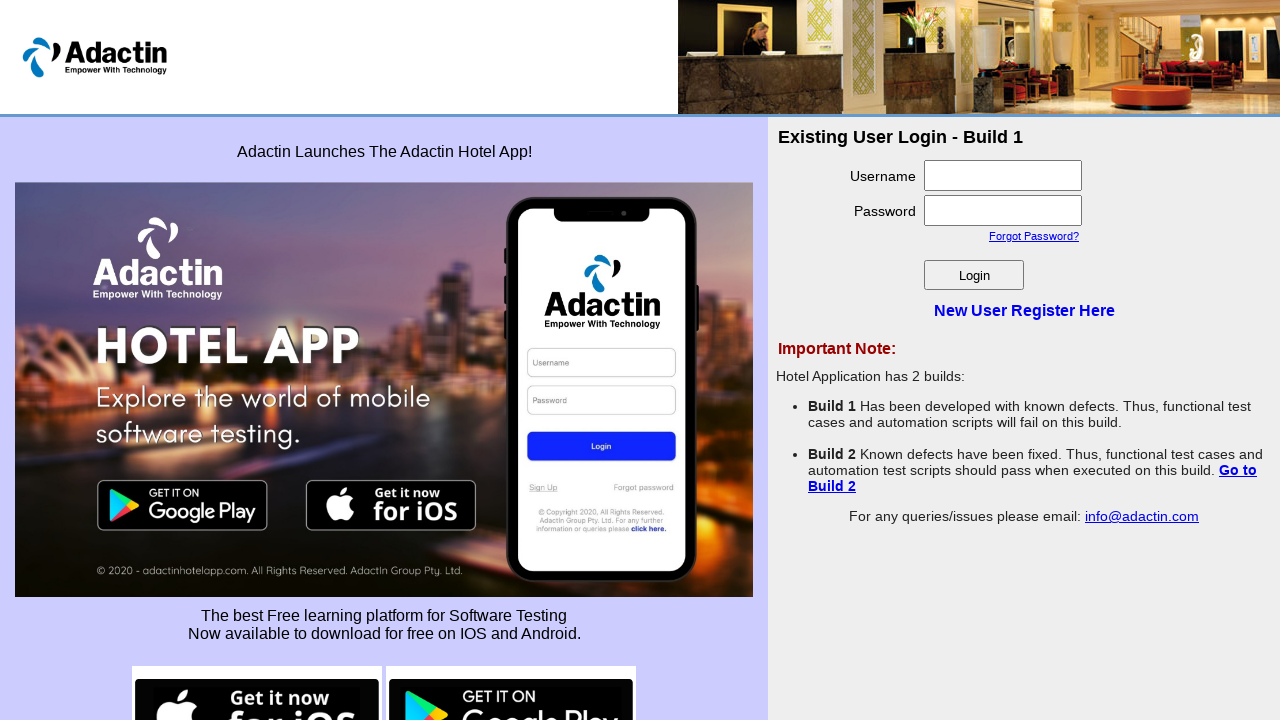

Retrieved 'Important Note' text color: rgb(153, 0, 0)
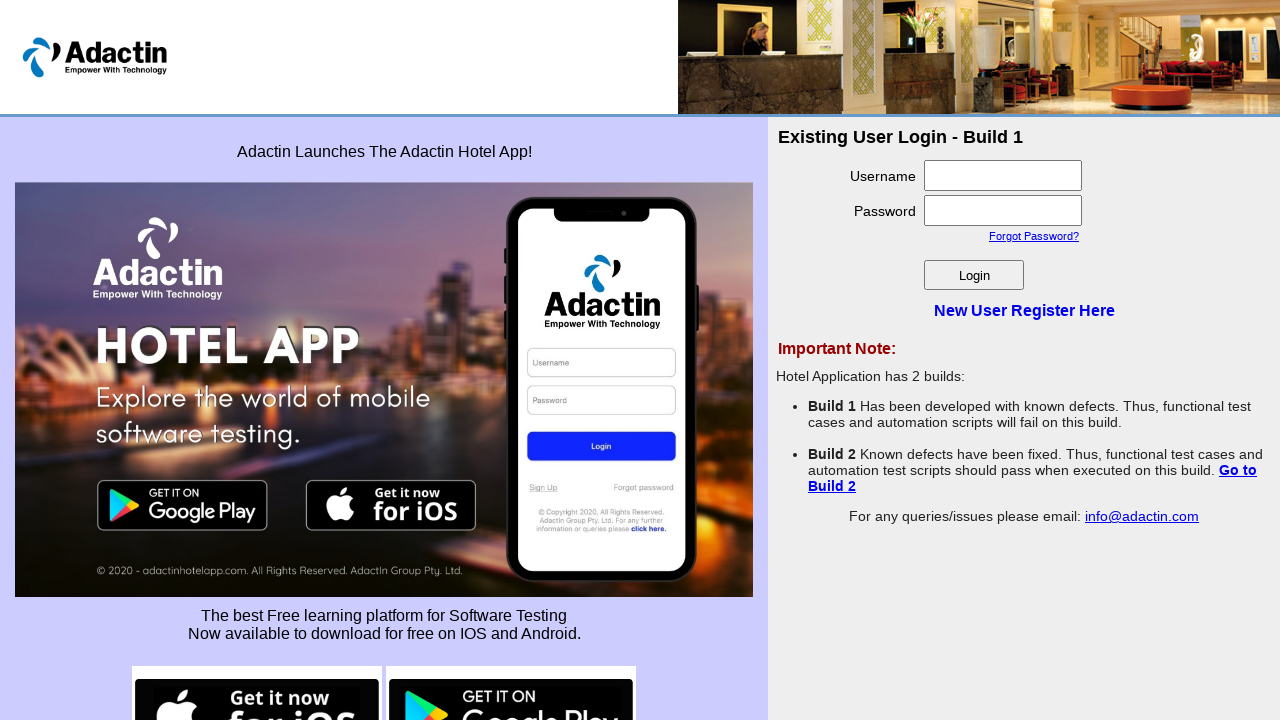

Clicked 'New User Register Here' link to navigate to registration page at (1024, 310) on a:text('New User Register Here')
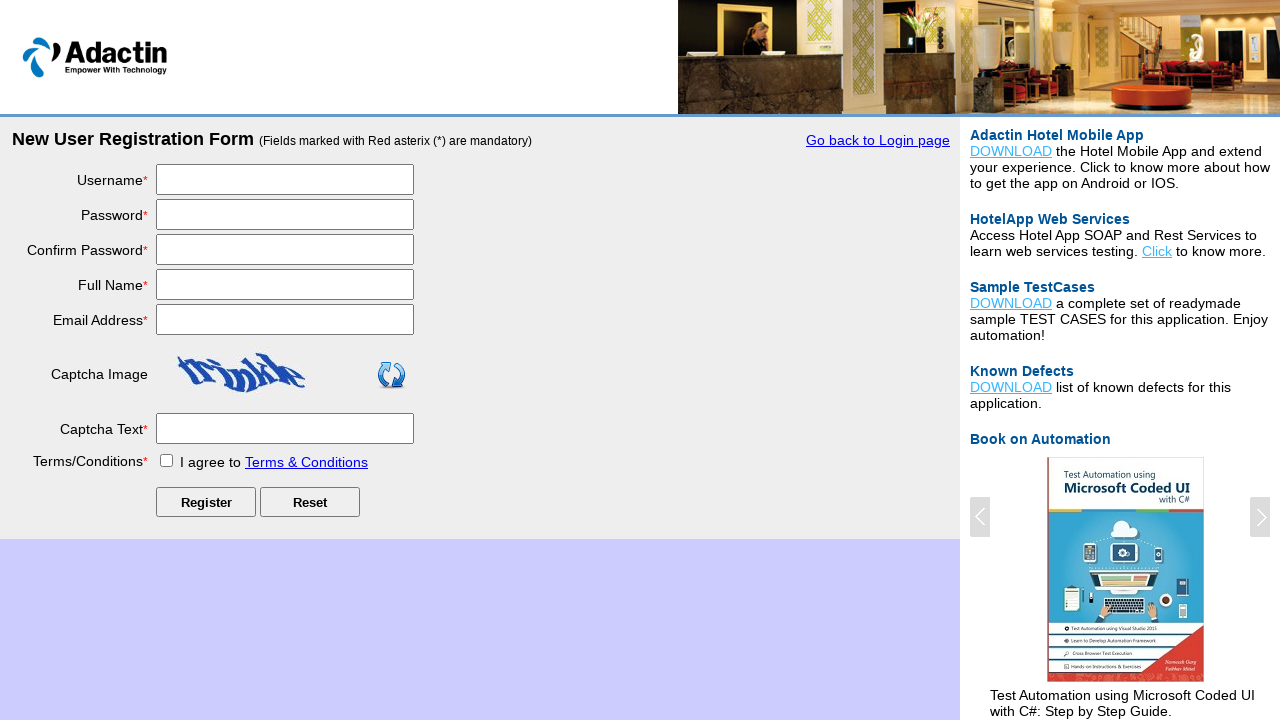

Registration page loaded and network idle state reached
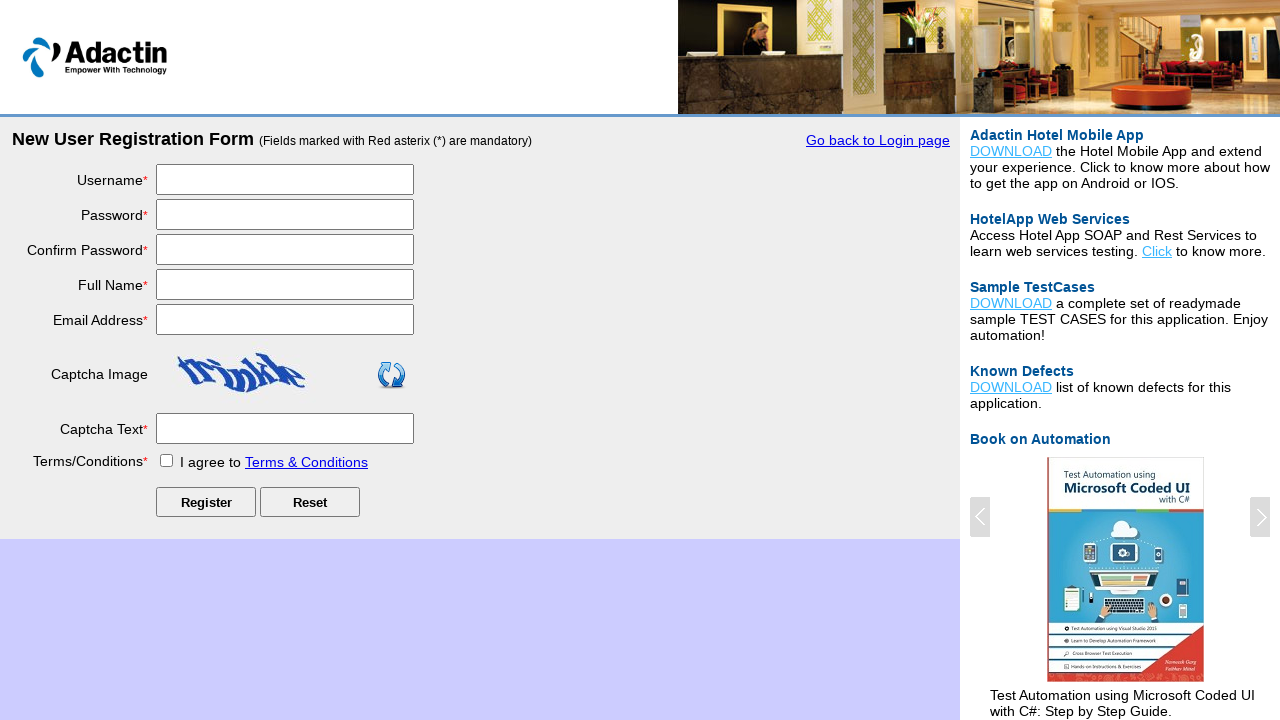

Retrieved element text from registration page: DOWNLOAD
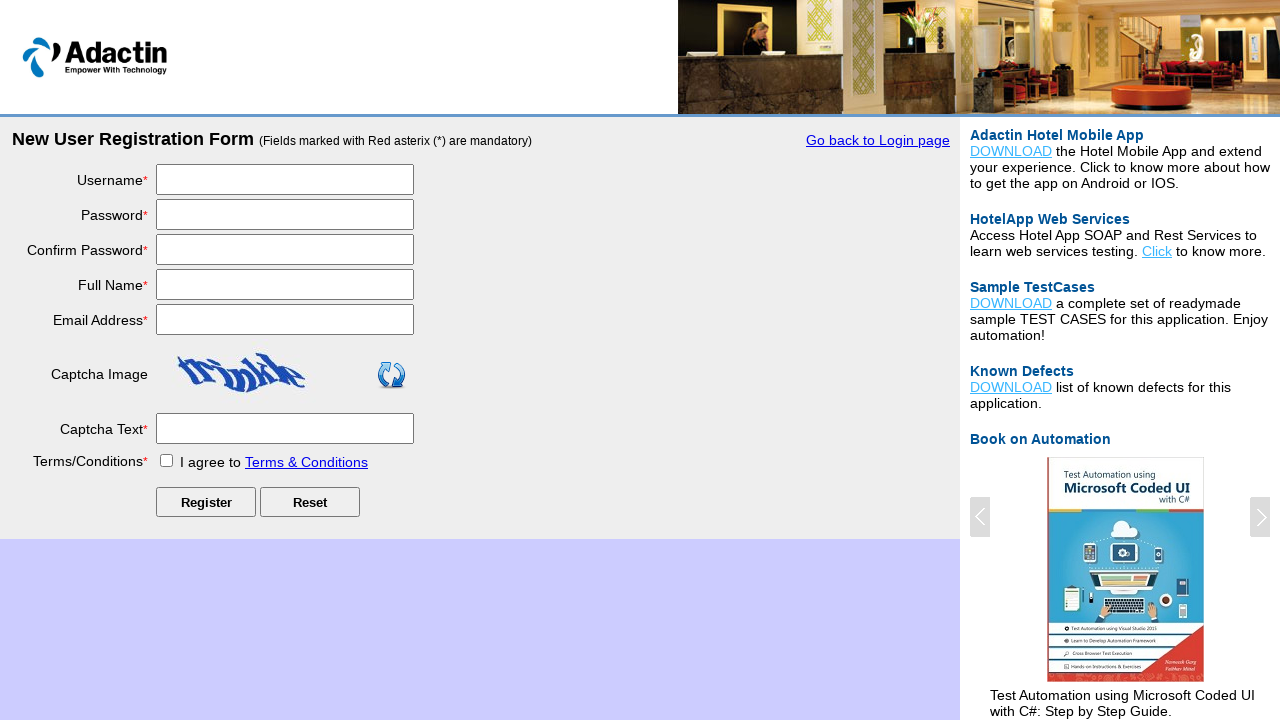

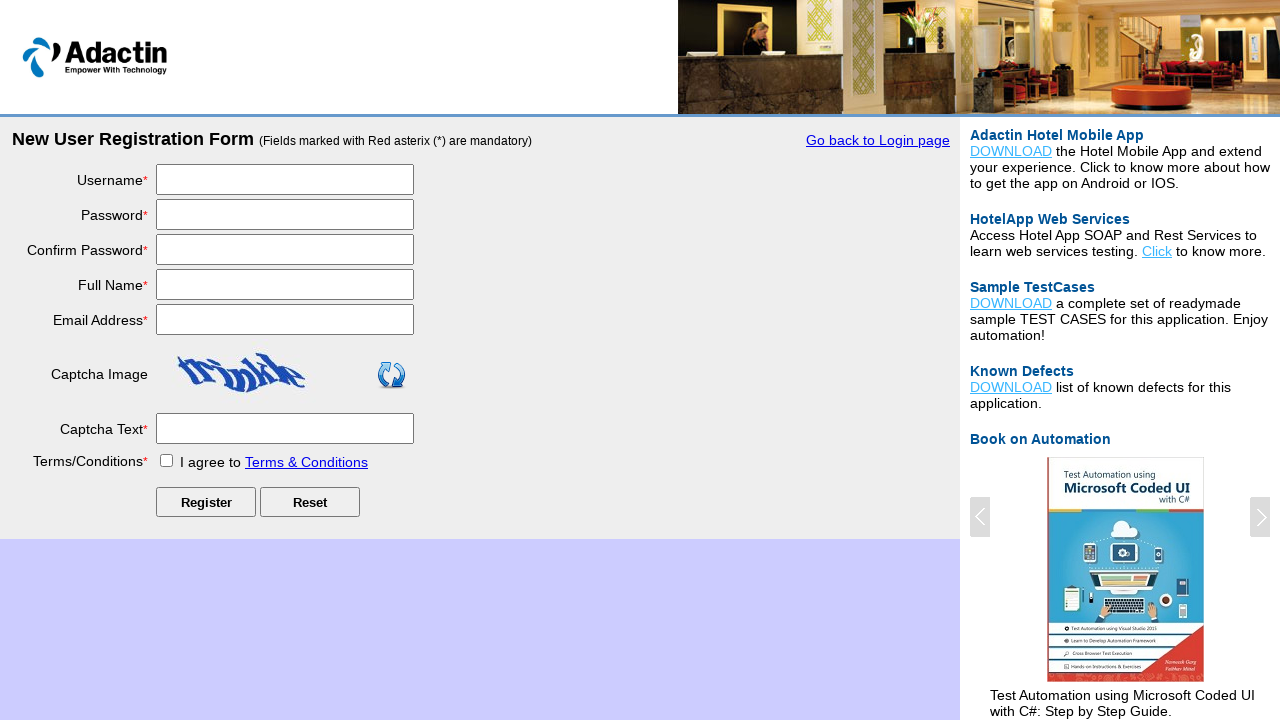